Tests page load delays by navigating through the site and waiting for a button to become clickable after a delay

Starting URL: http://www.uitestingplayground.com/loaddelay

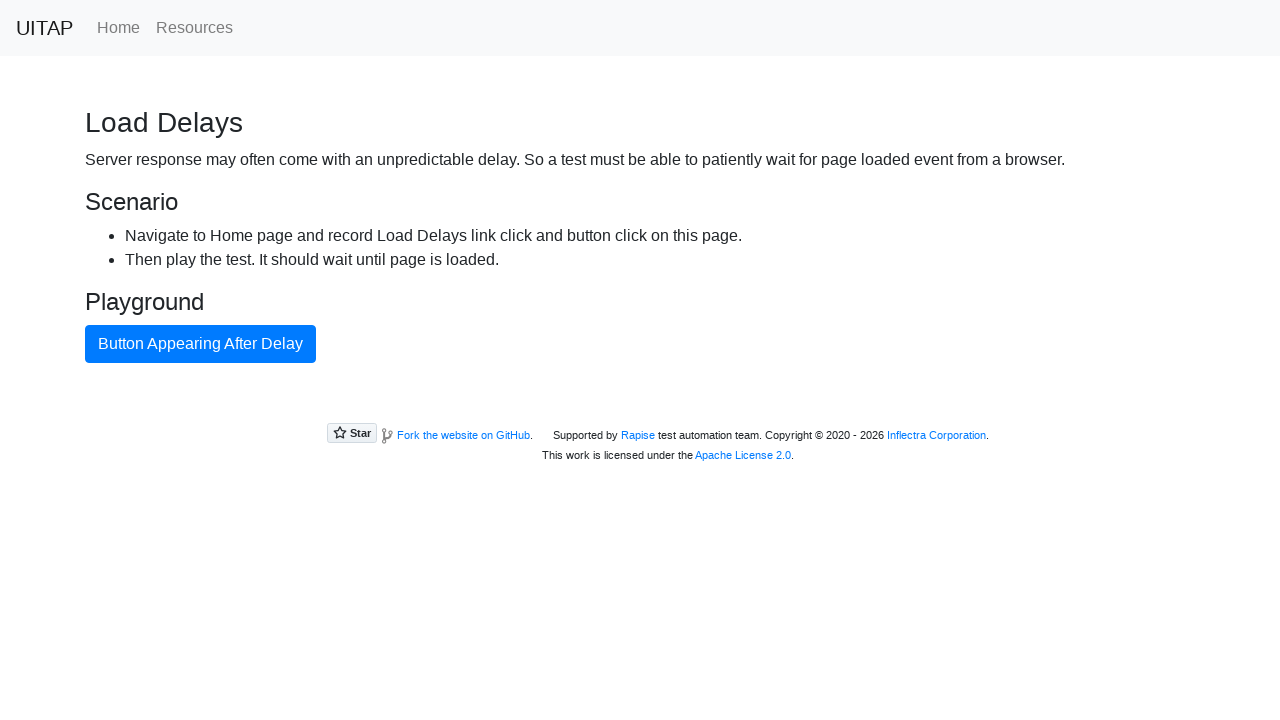

Clicked on Home page link at (118, 28) on .nav-link[href='/home']
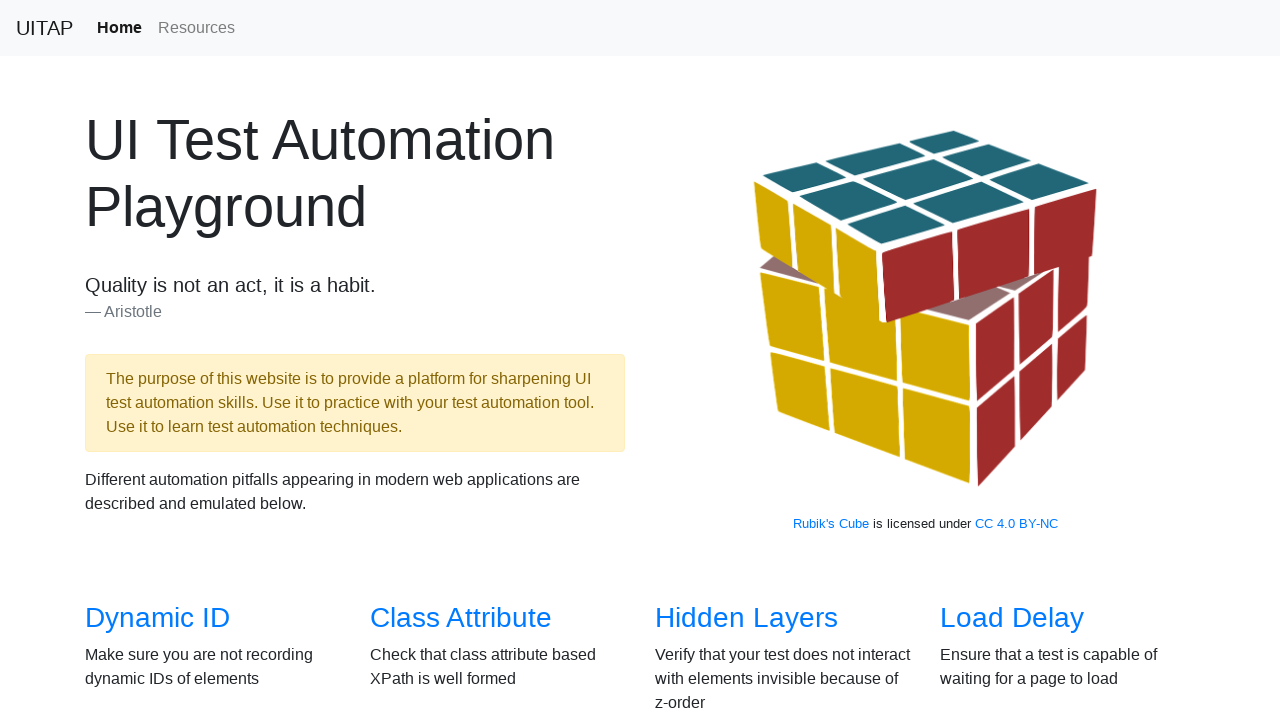

Clicked on Load Delays link to navigate to test page at (1012, 618) on a[href='/loaddelay']
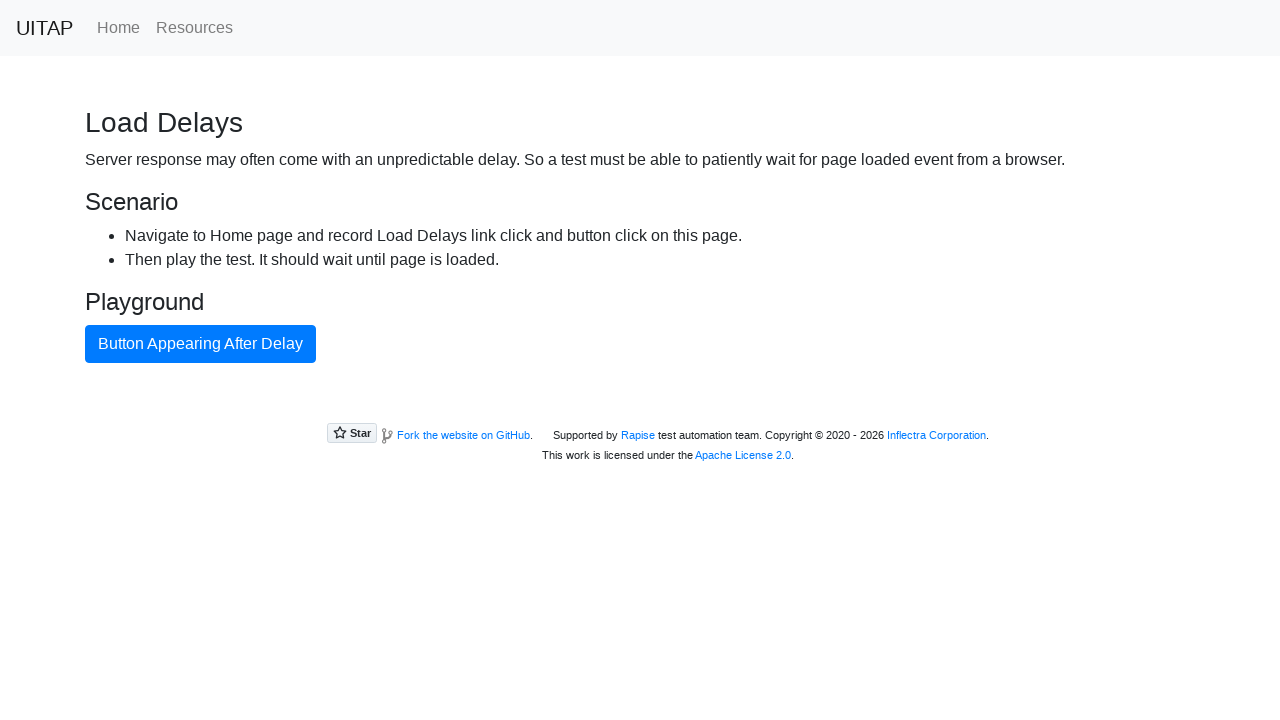

Waited for primary button to become visible after page load delay
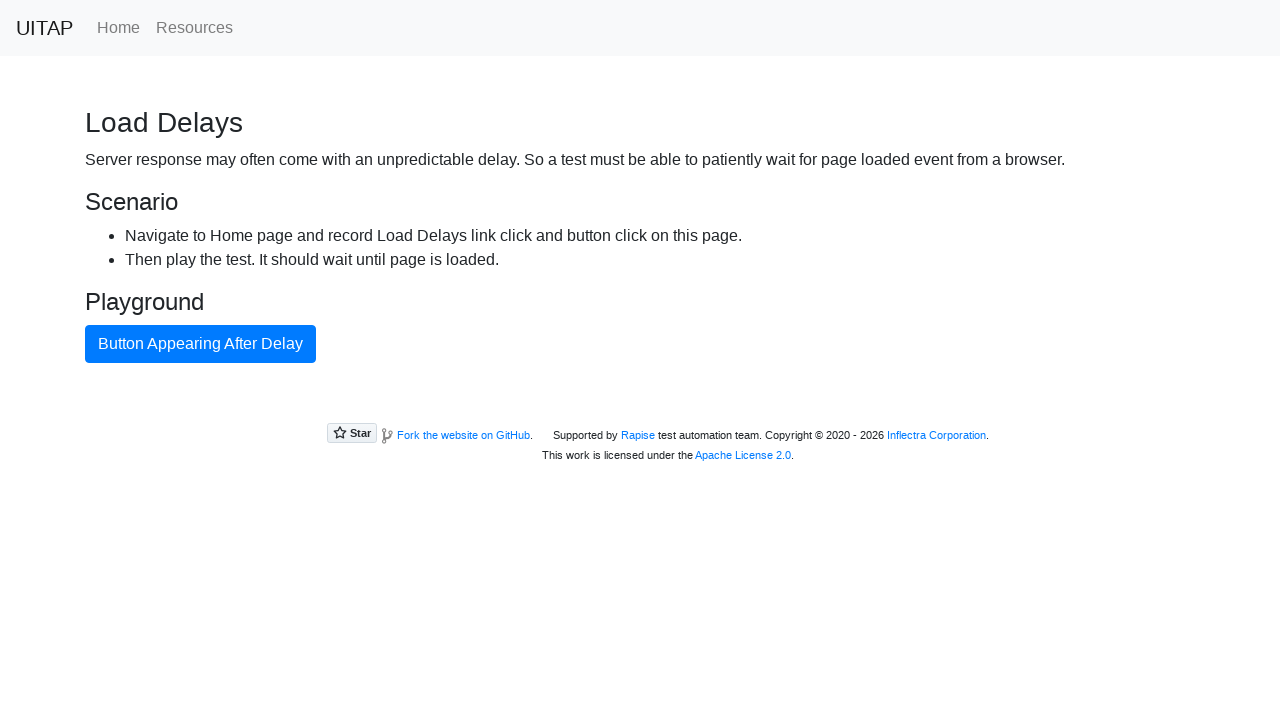

Clicked the primary button that was delayed at (200, 344) on .btn-primary
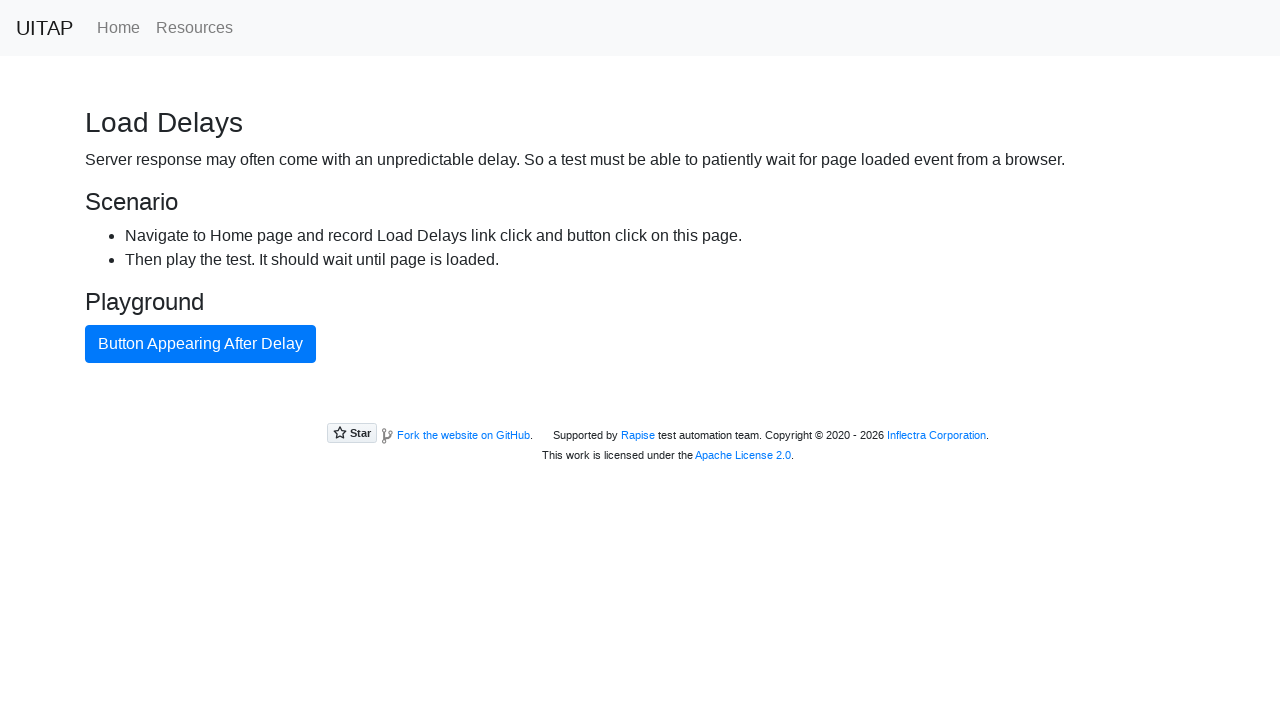

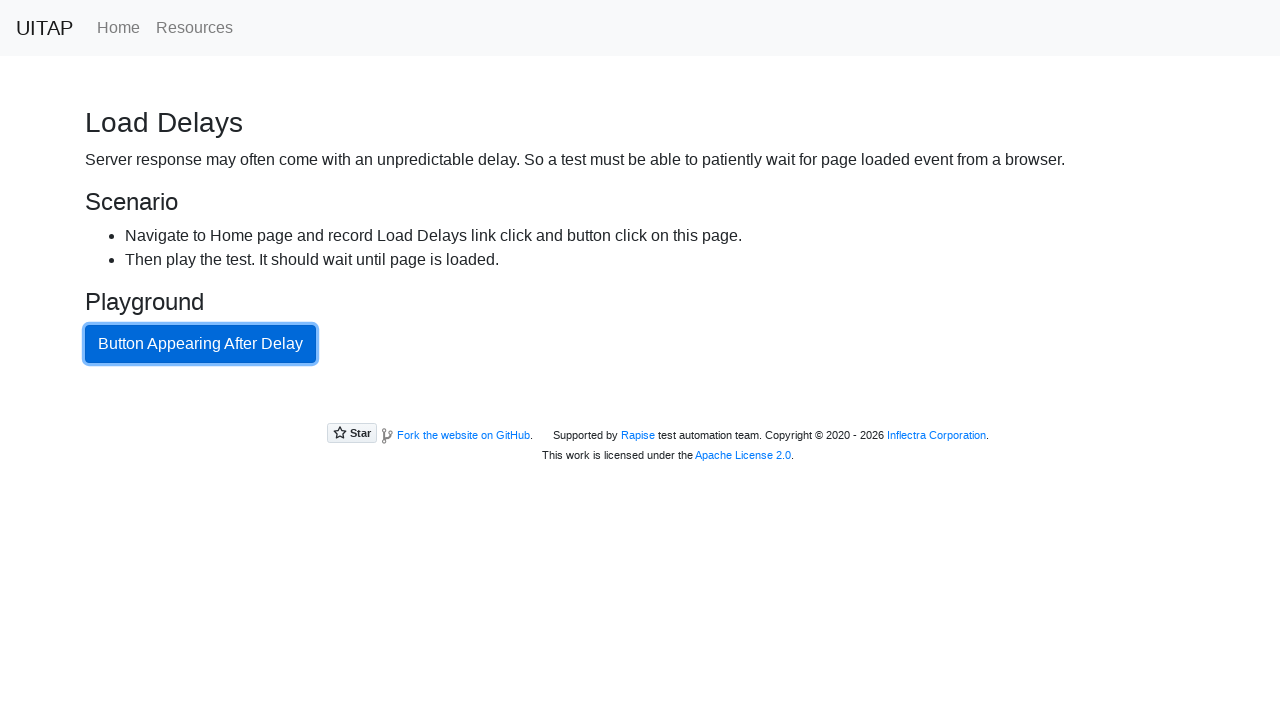